Tests that other controls (toggle, label) are hidden when editing a todo item.

Starting URL: https://demo.playwright.dev/todomvc

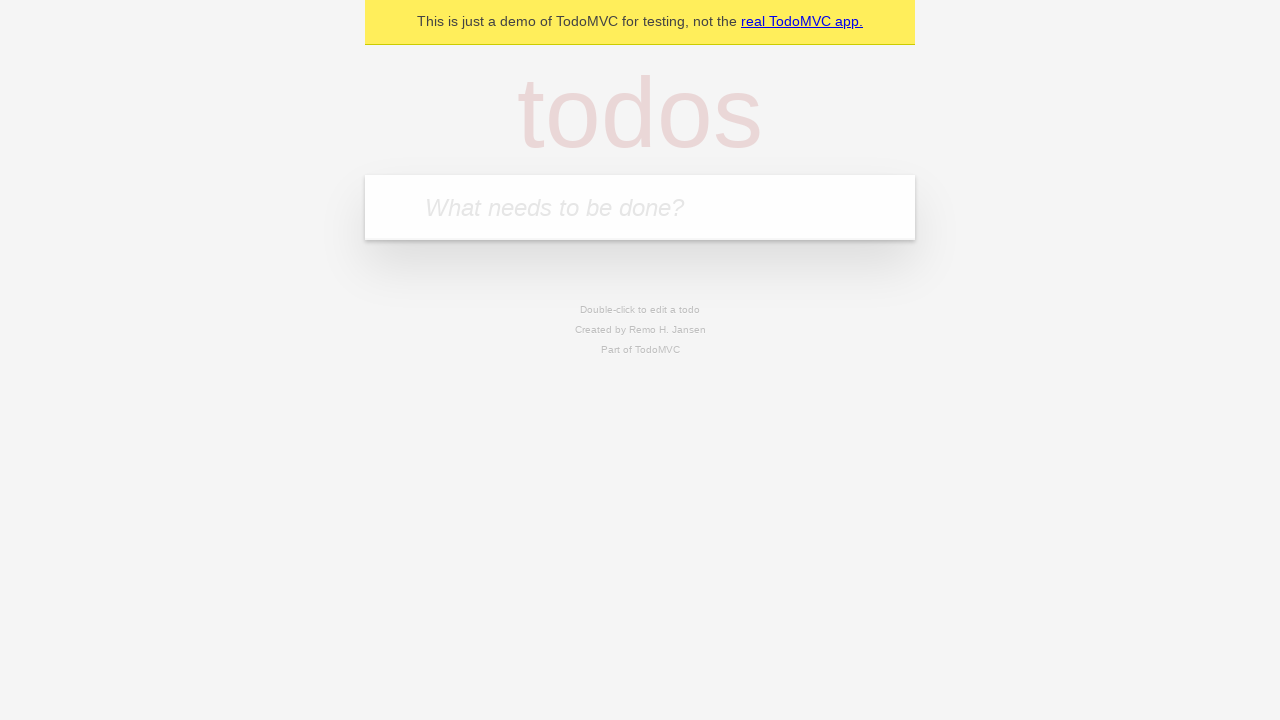

Filled new todo input with 'buy some cheese' on .new-todo
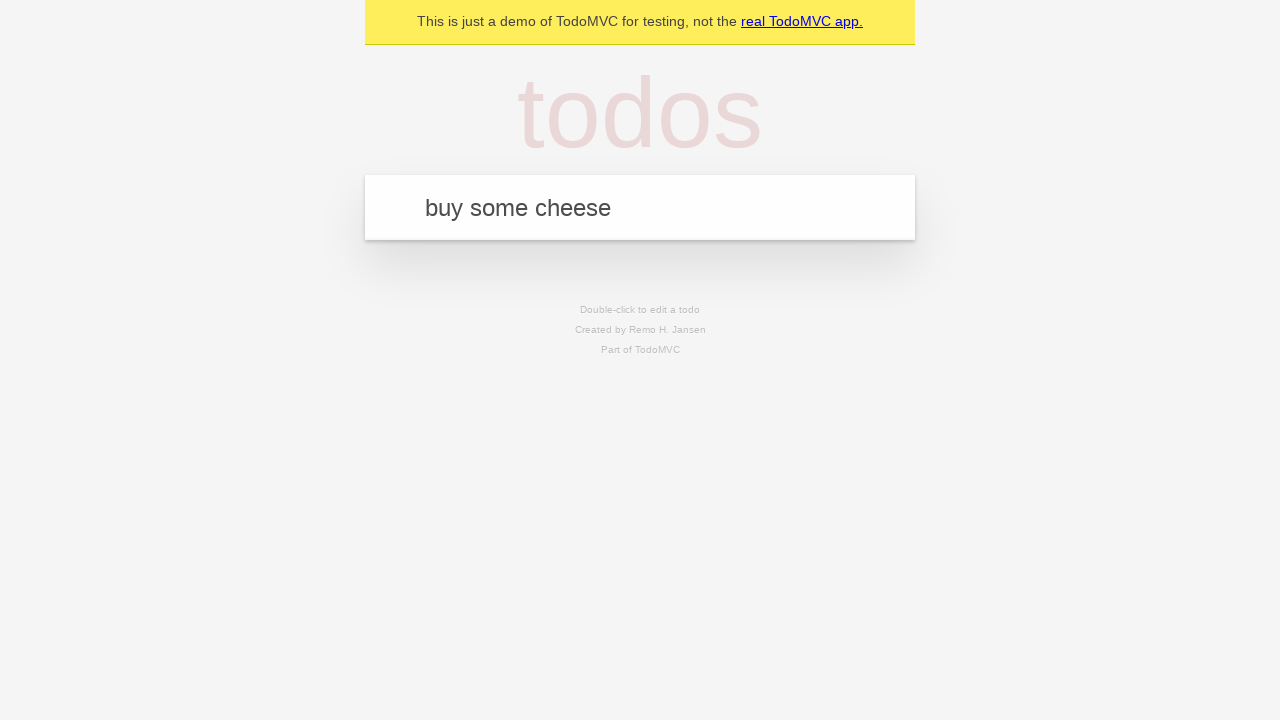

Pressed Enter to create first todo on .new-todo
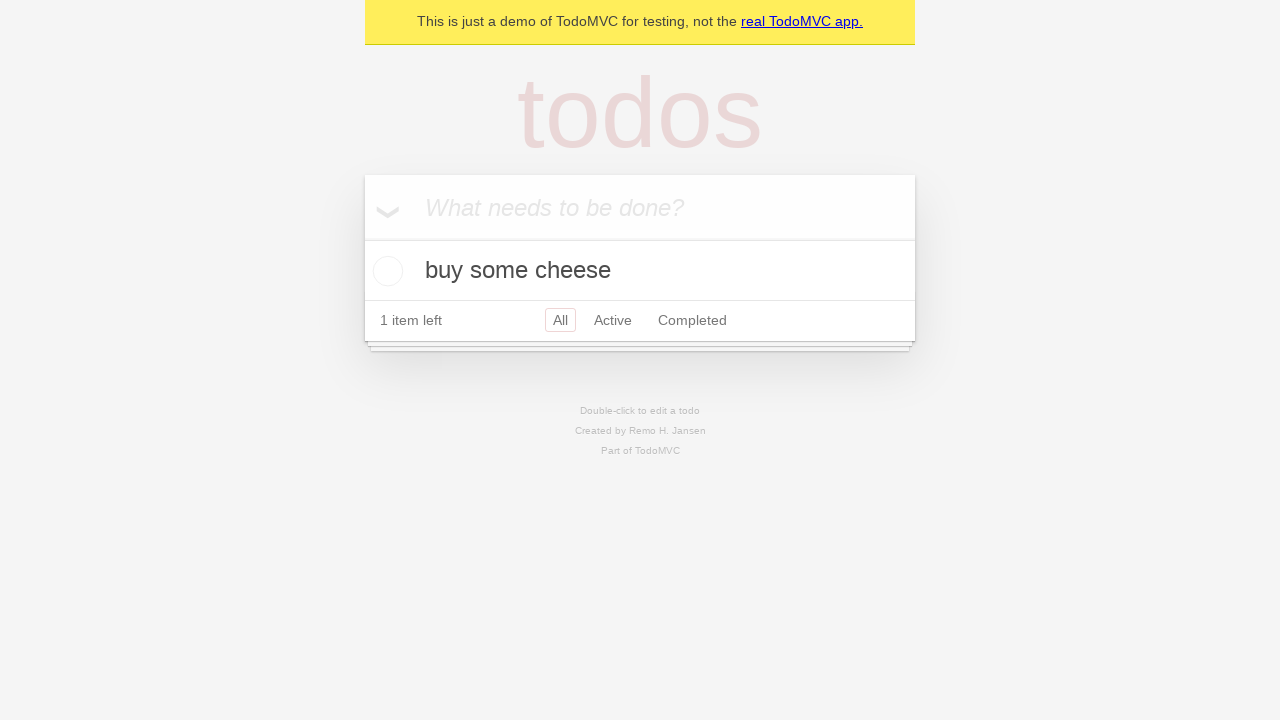

Filled new todo input with 'feed the cat' on .new-todo
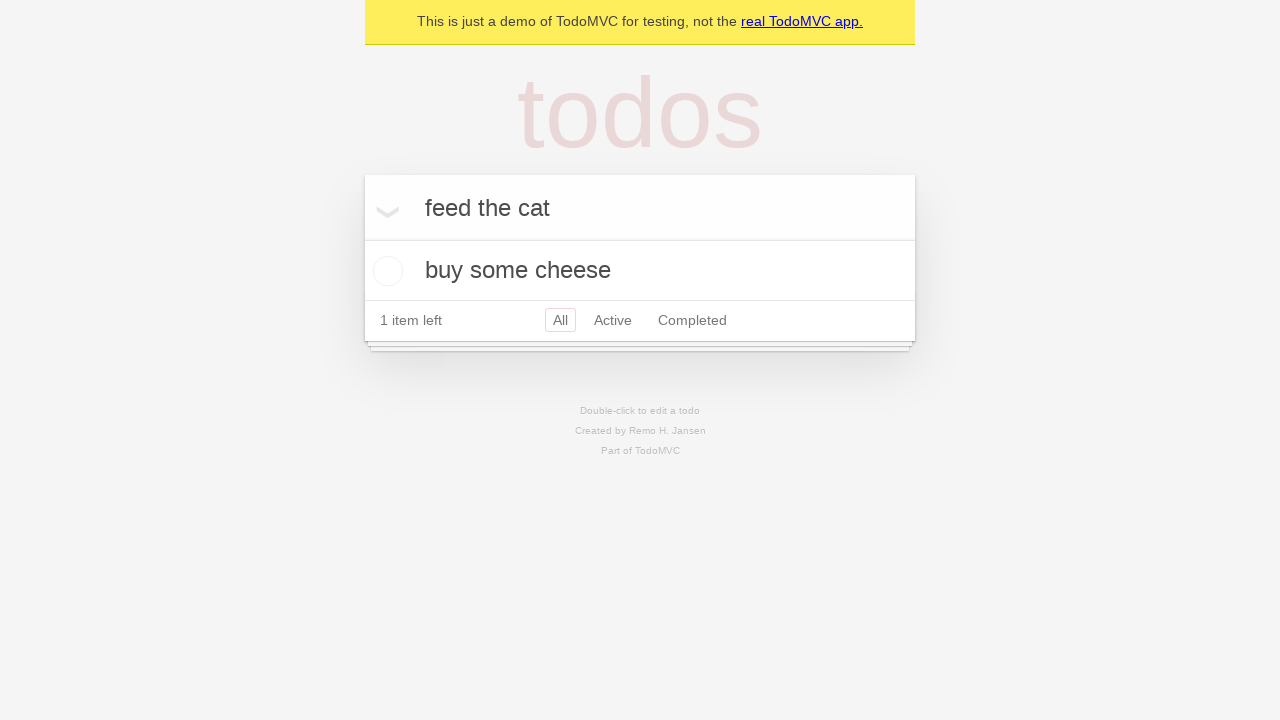

Pressed Enter to create second todo on .new-todo
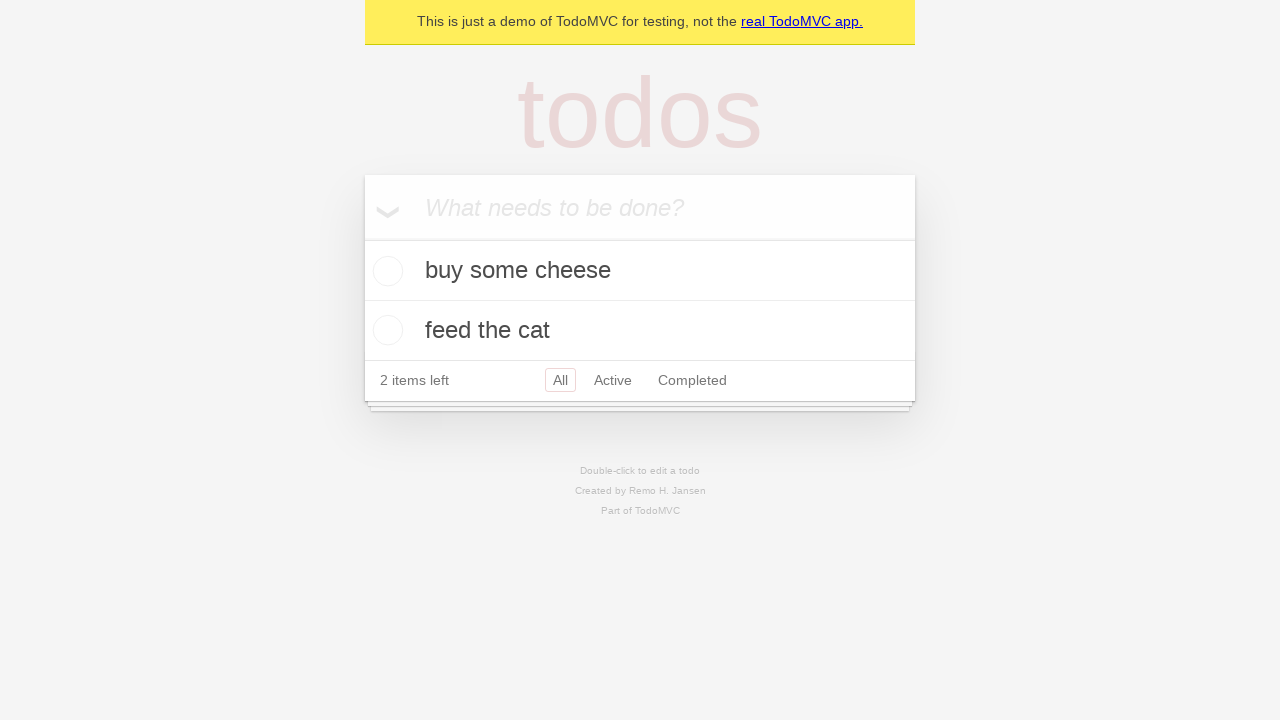

Filled new todo input with 'book a doctors appointment' on .new-todo
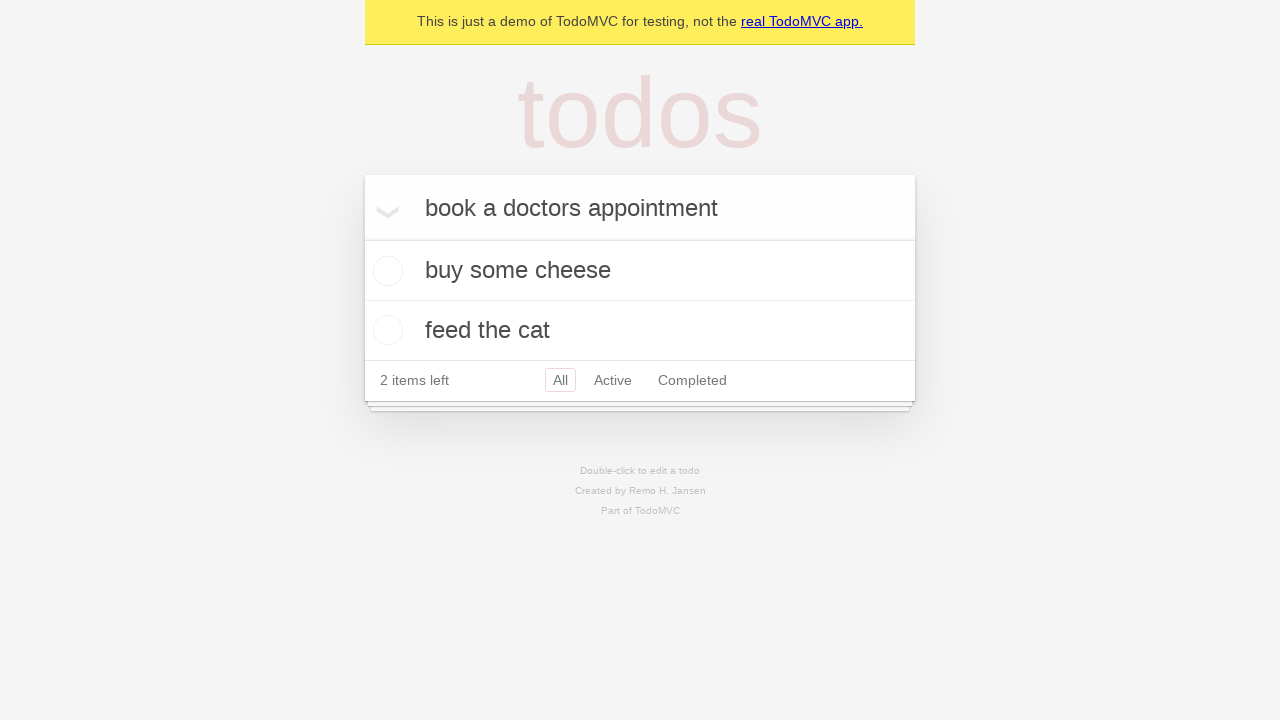

Pressed Enter to create third todo on .new-todo
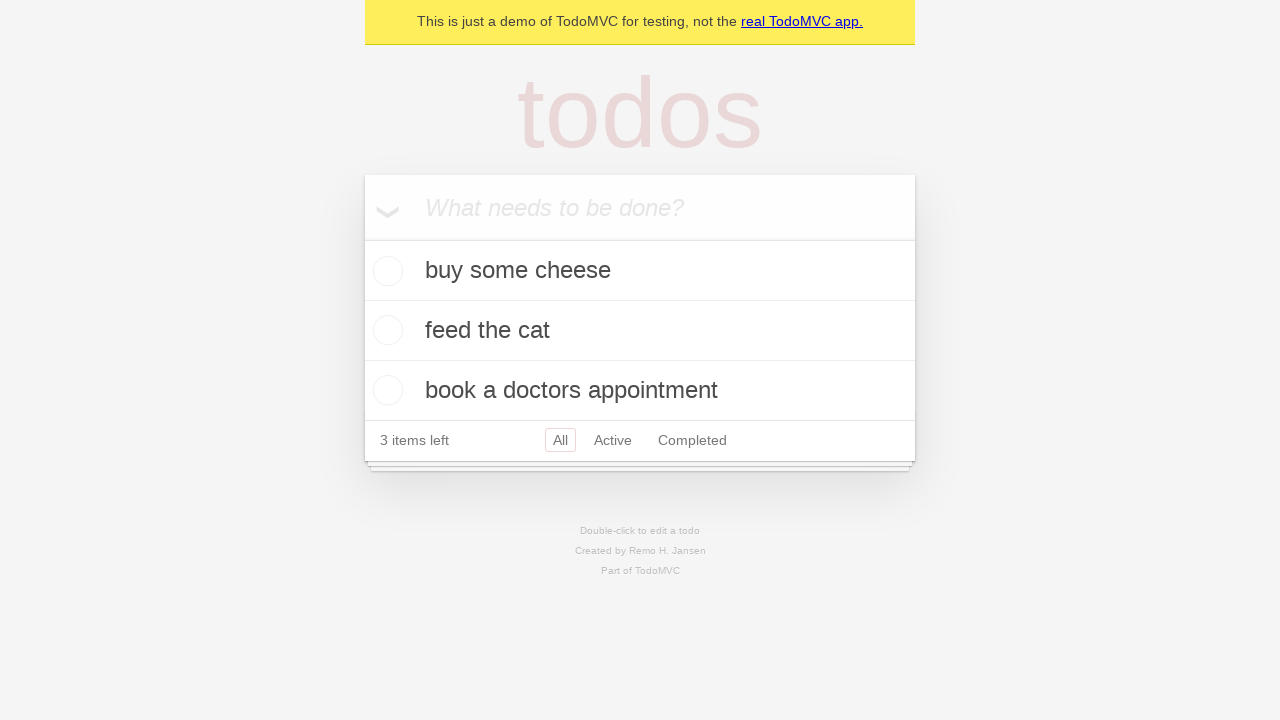

Double-clicked second todo item to enter edit mode at (640, 331) on .todo-list li >> nth=1
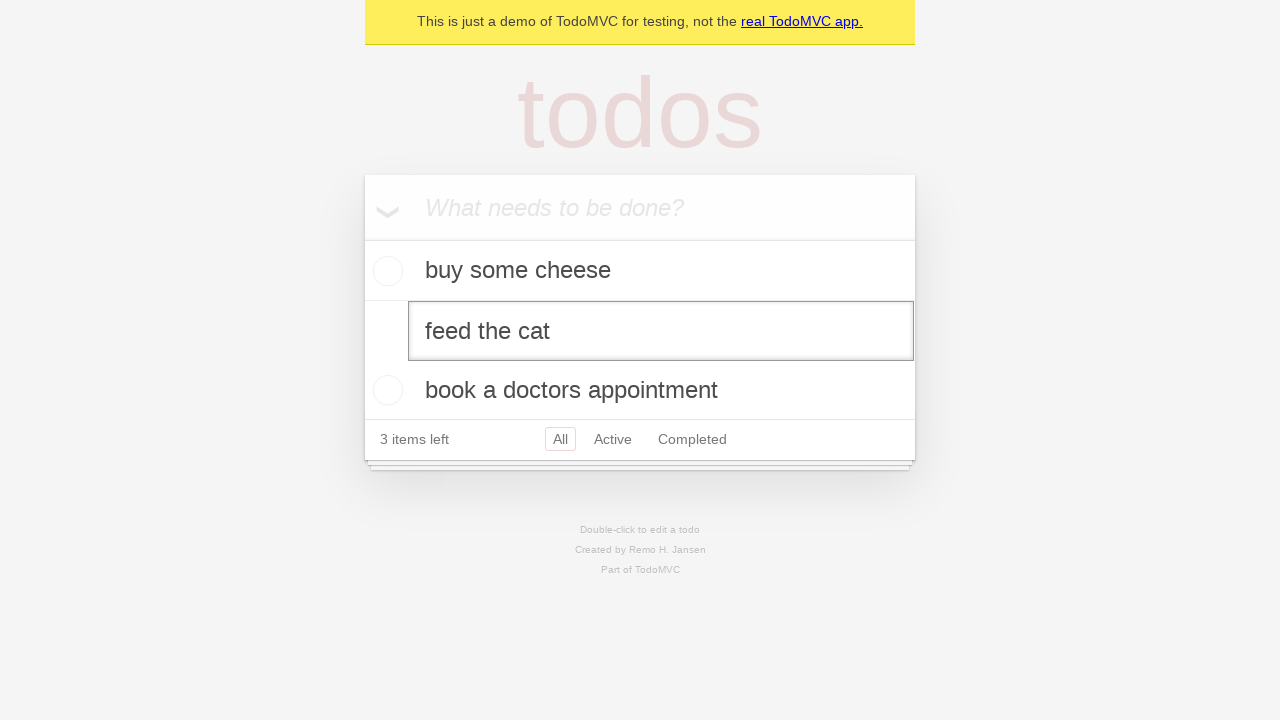

Edit input field became visible for second todo
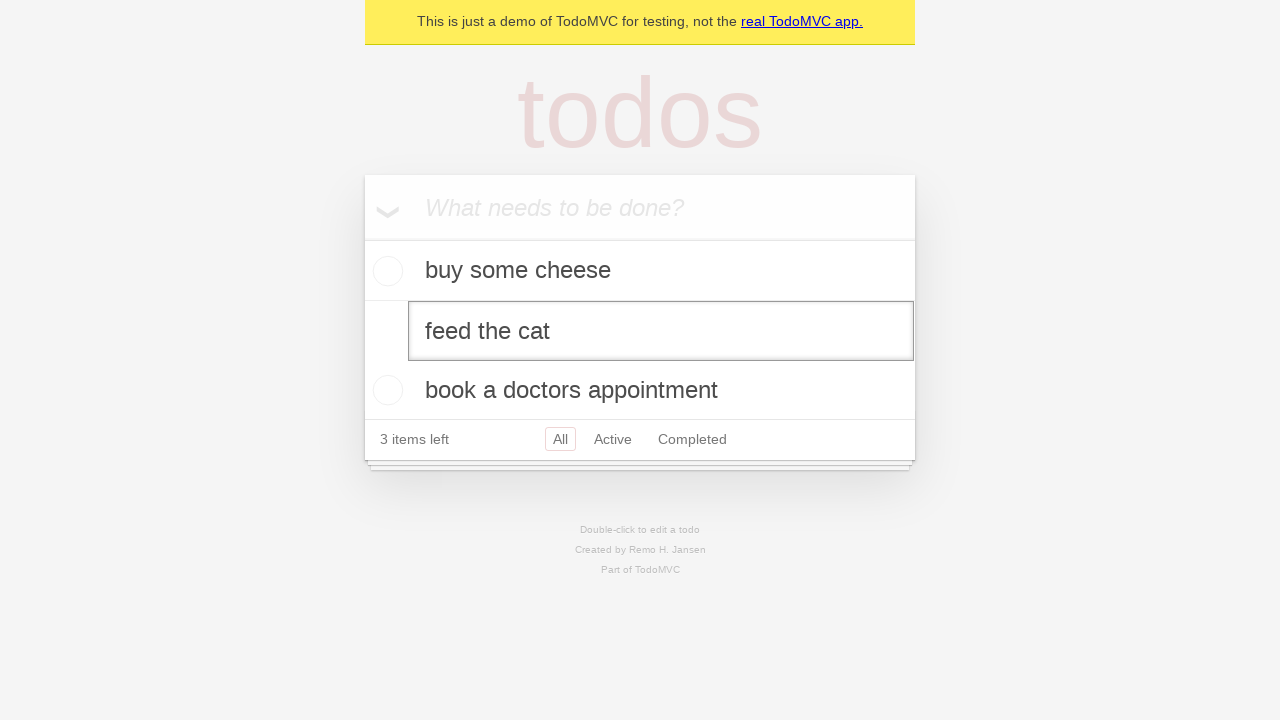

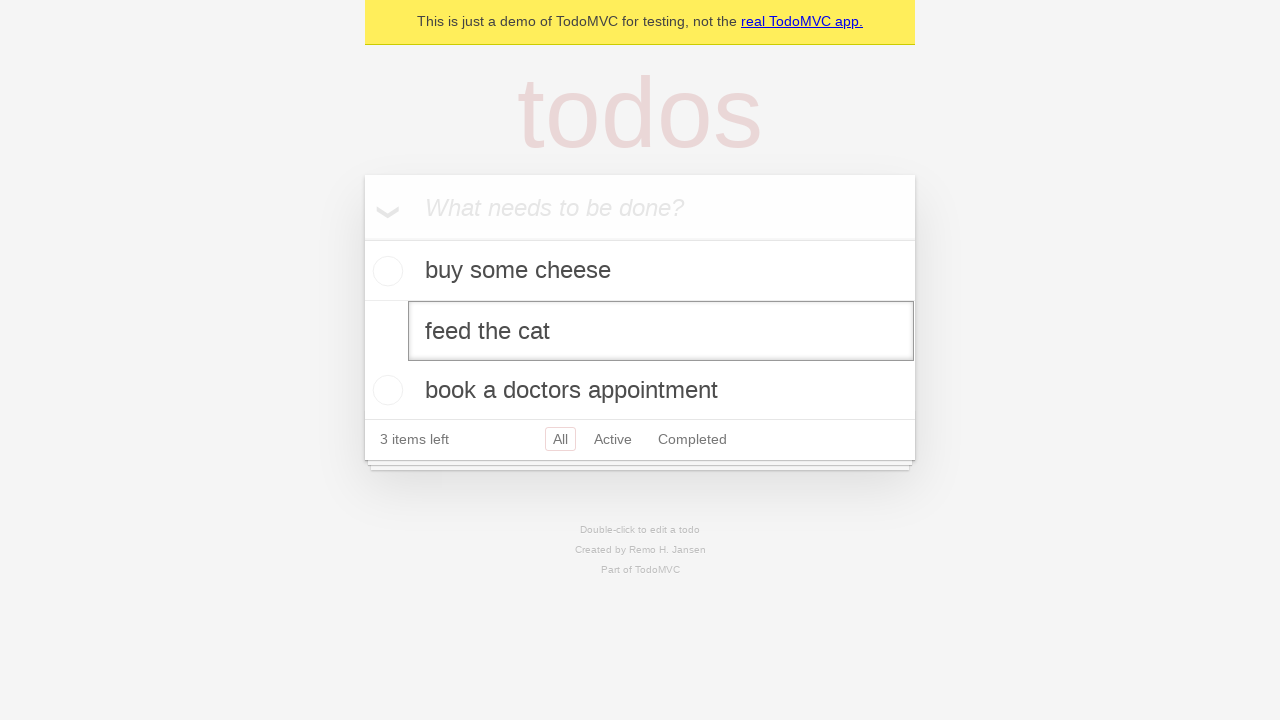